Navigates to Sberbank personal banking page to verify the page loads successfully

Starting URL: http://www.sberbank.ru/ru/person

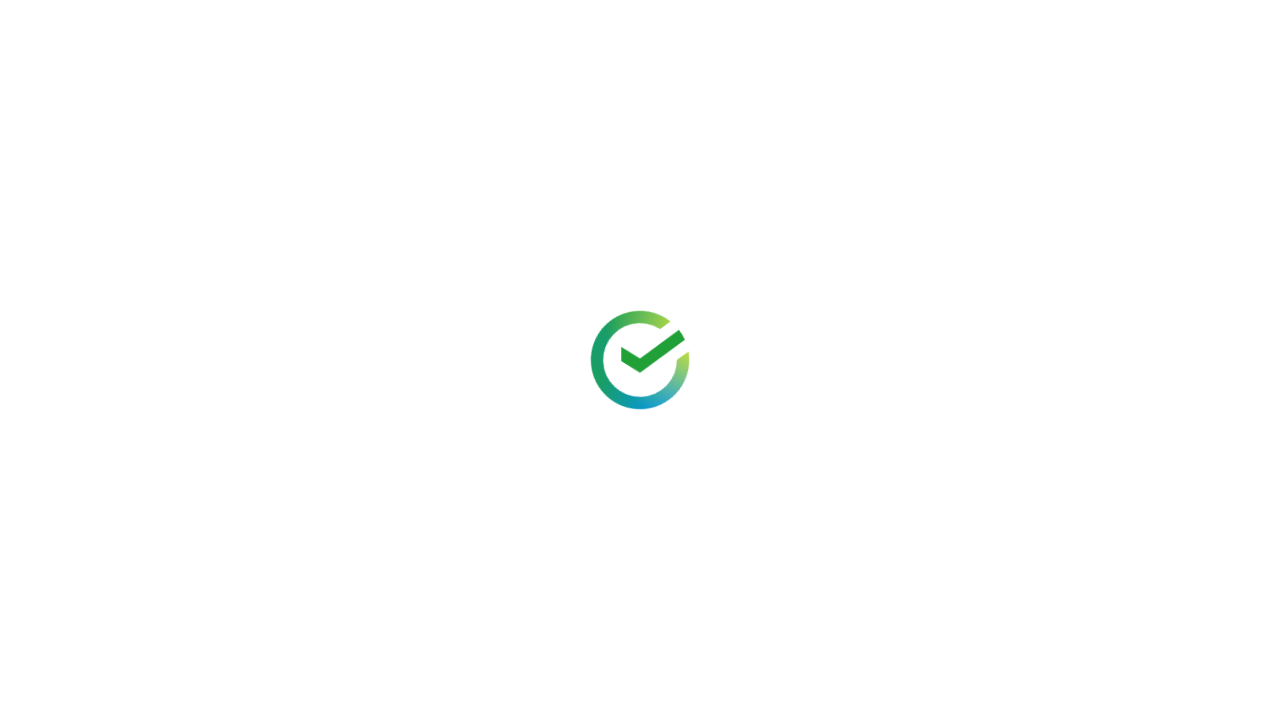

Navigated to Sberbank personal banking page and waited for network idle
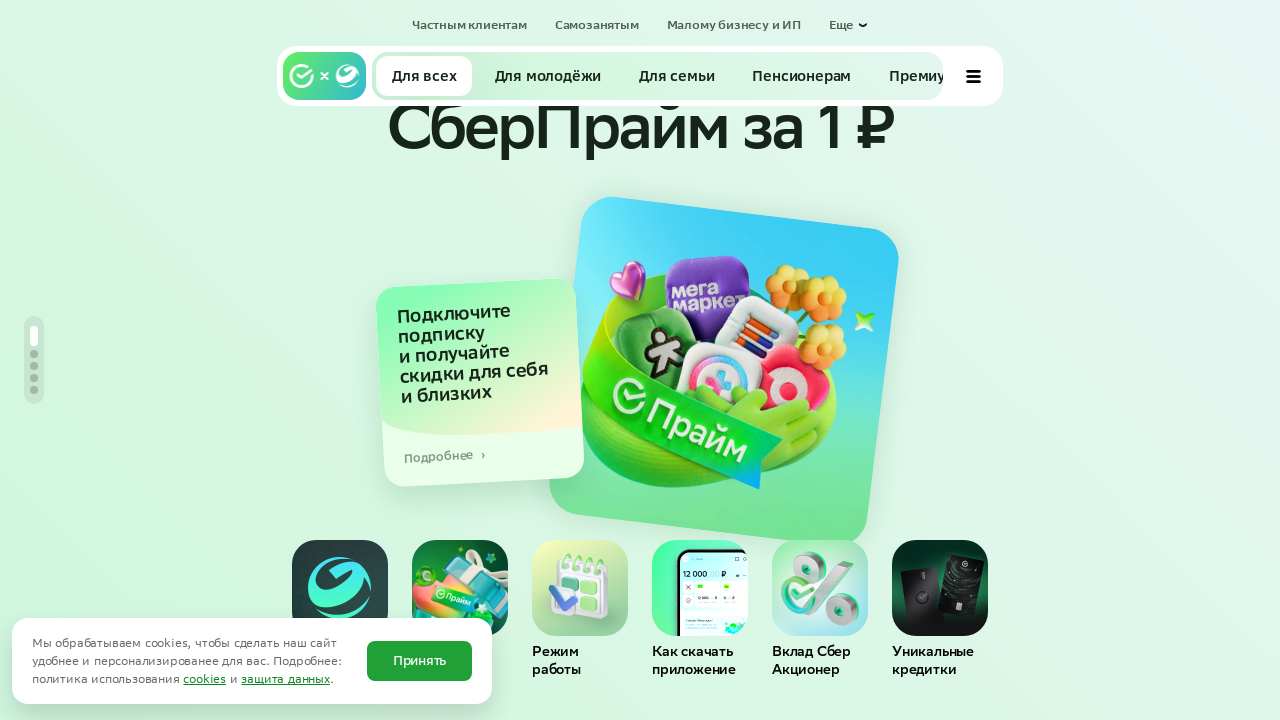

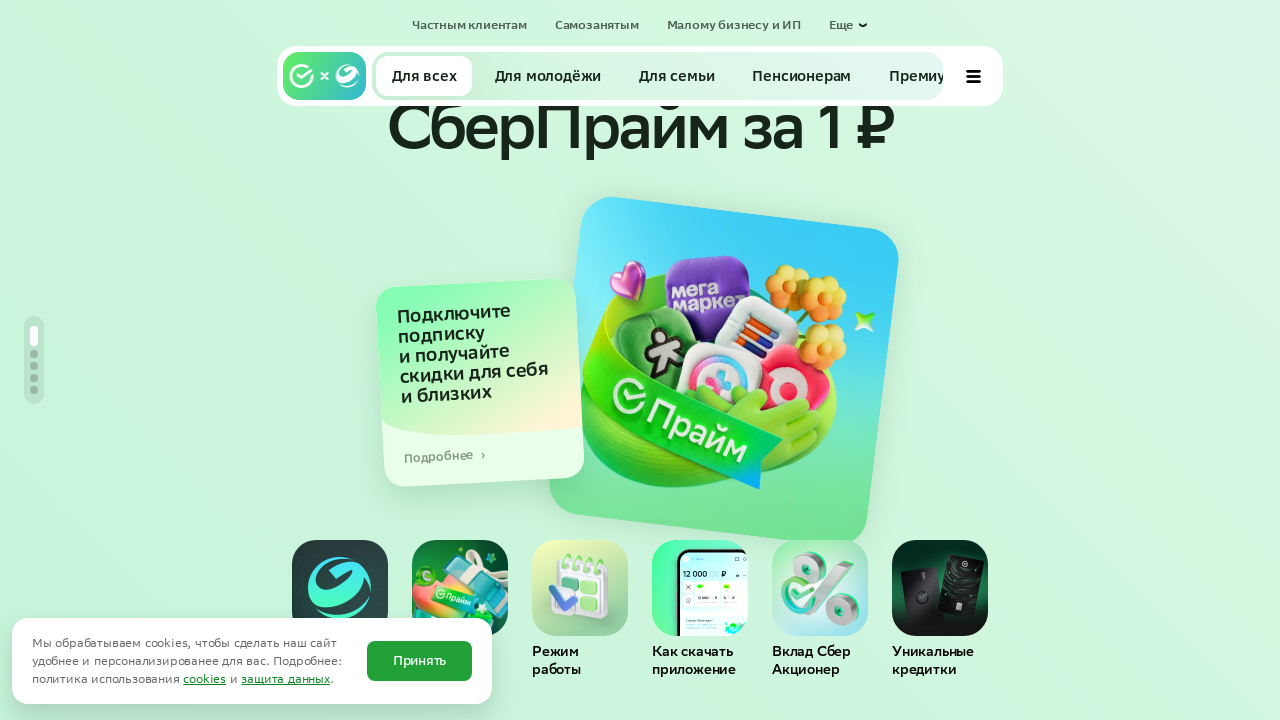